Tests DuckDuckGo search functionality by entering a search query, pressing Enter, and verifying the results page title contains the search term.

Starting URL: https://duckduckgo.com

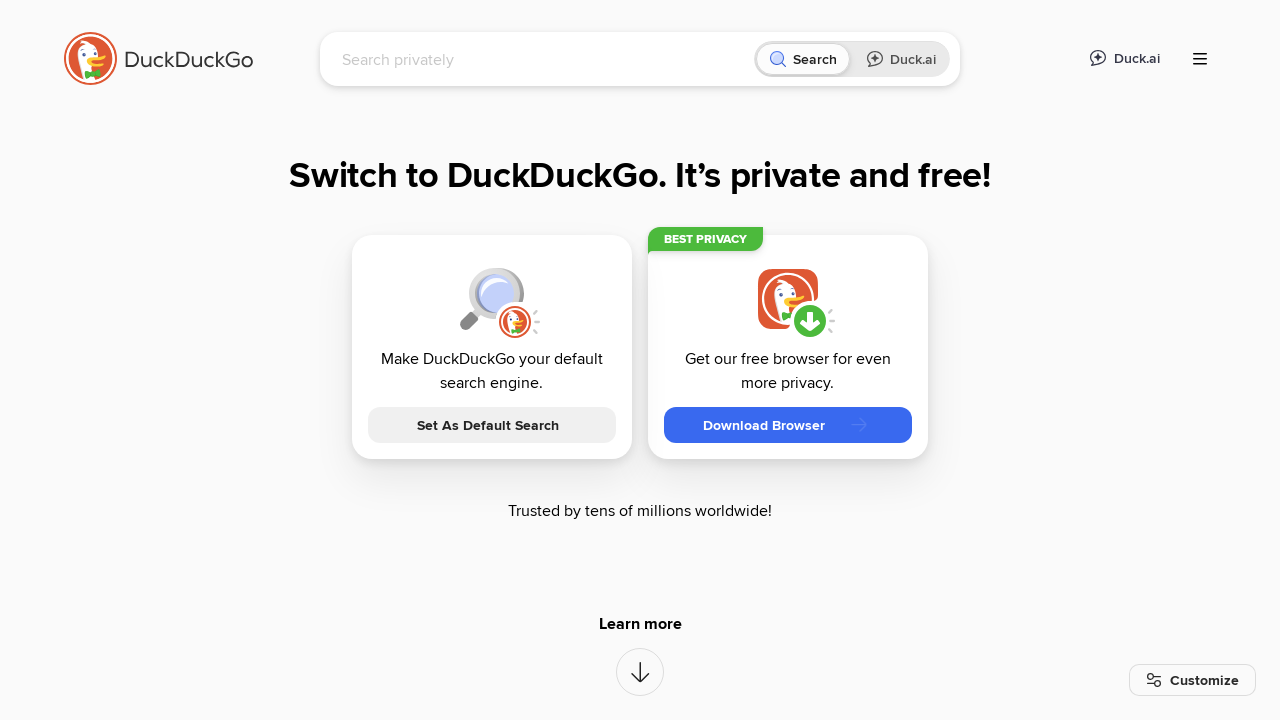

Filled search box with 'LambdaTest' on [name='q']
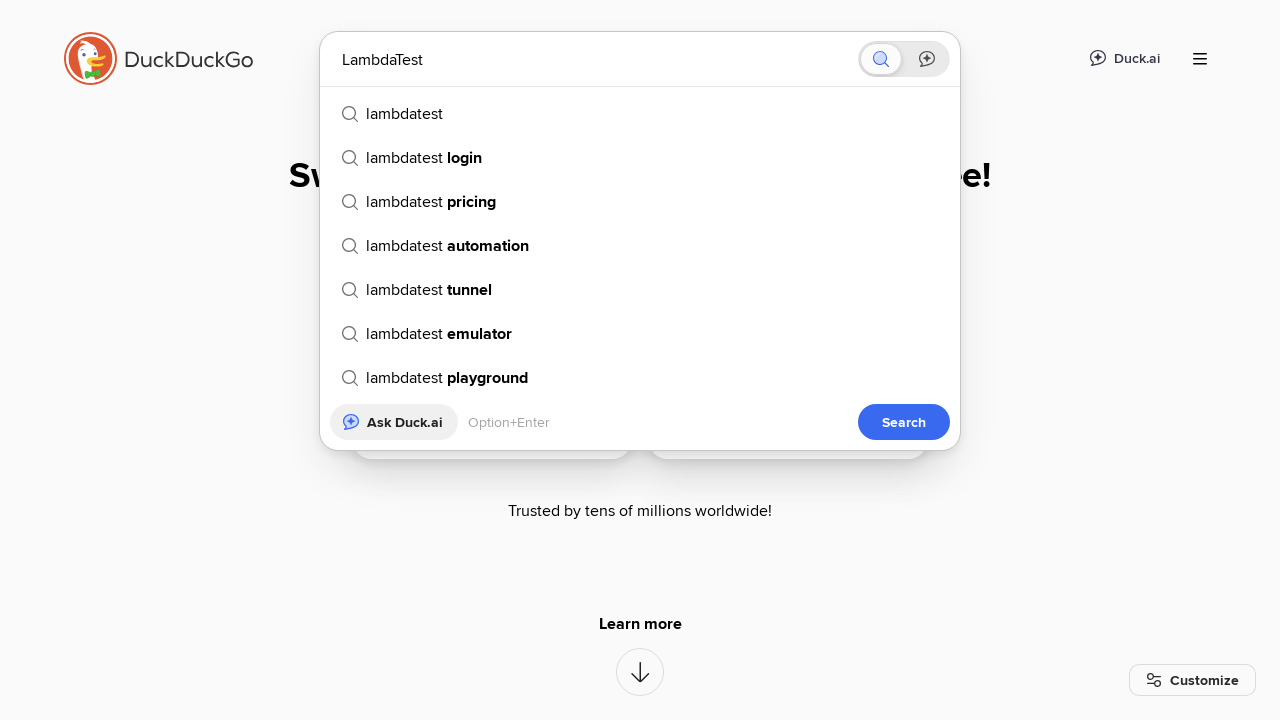

Pressed Enter to submit search query
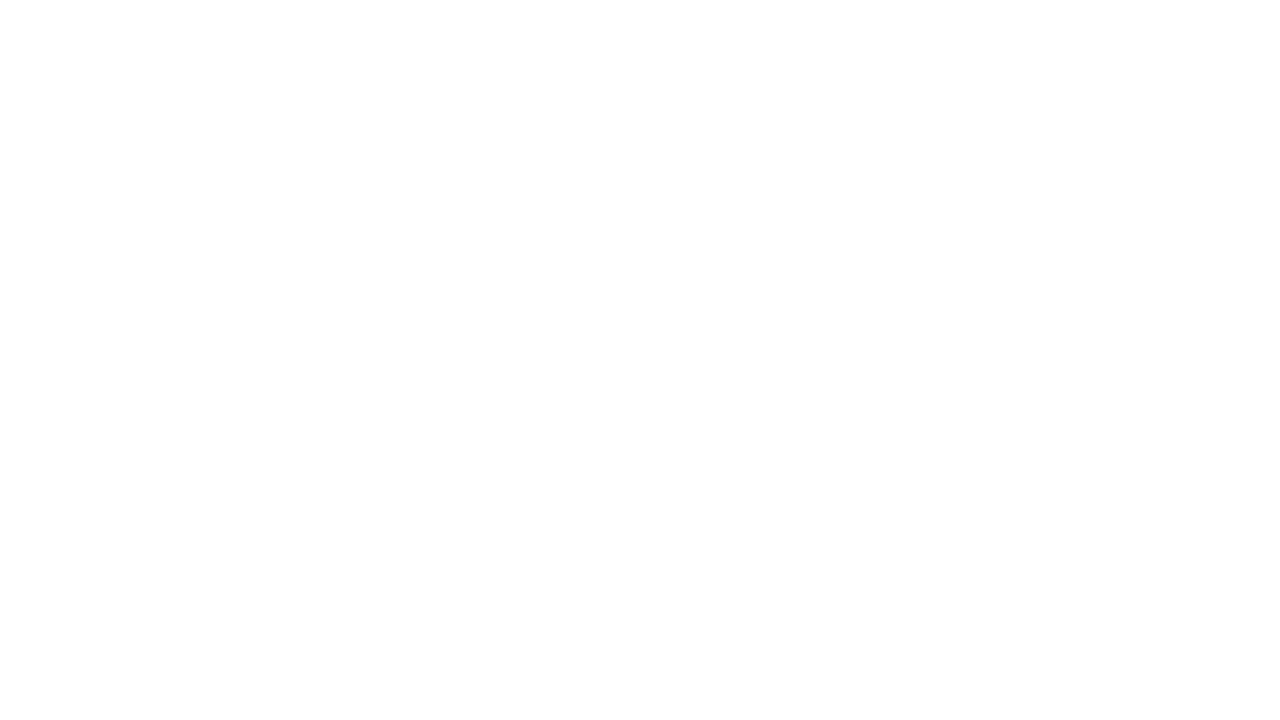

Results page loaded (domcontentloaded state reached)
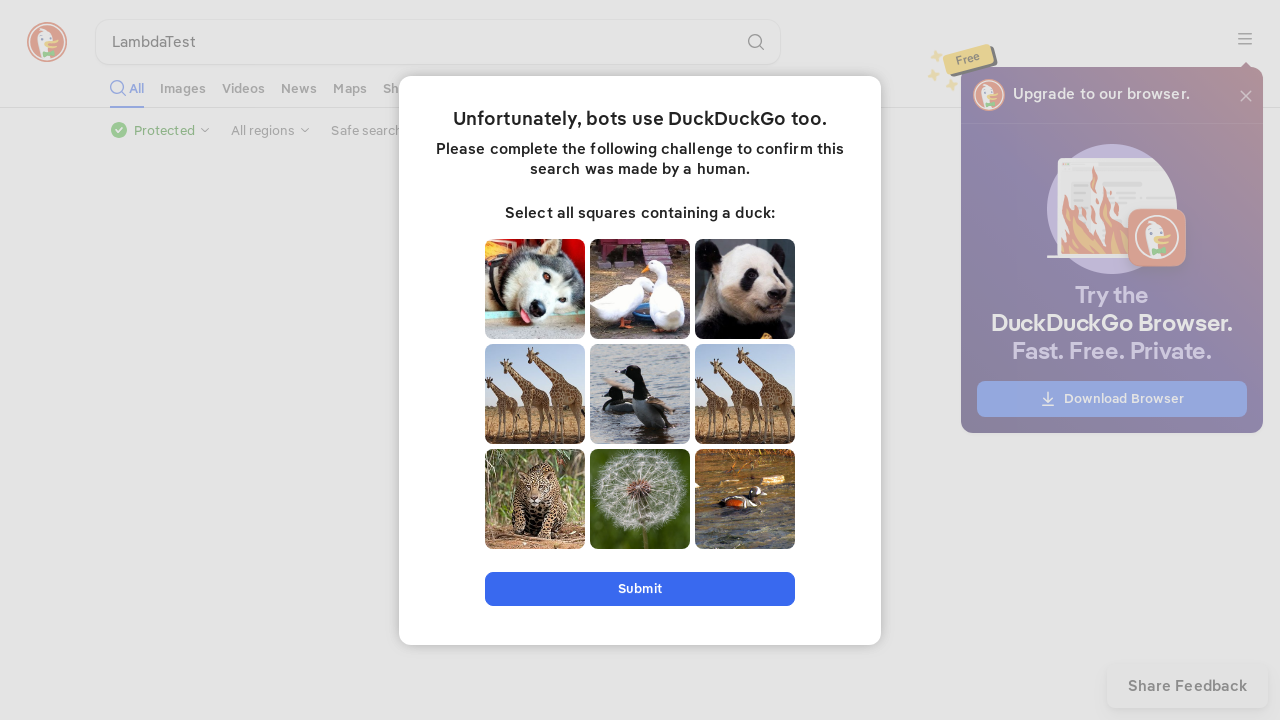

Retrieved page title: 'LambdaTest at DuckDuckGo'
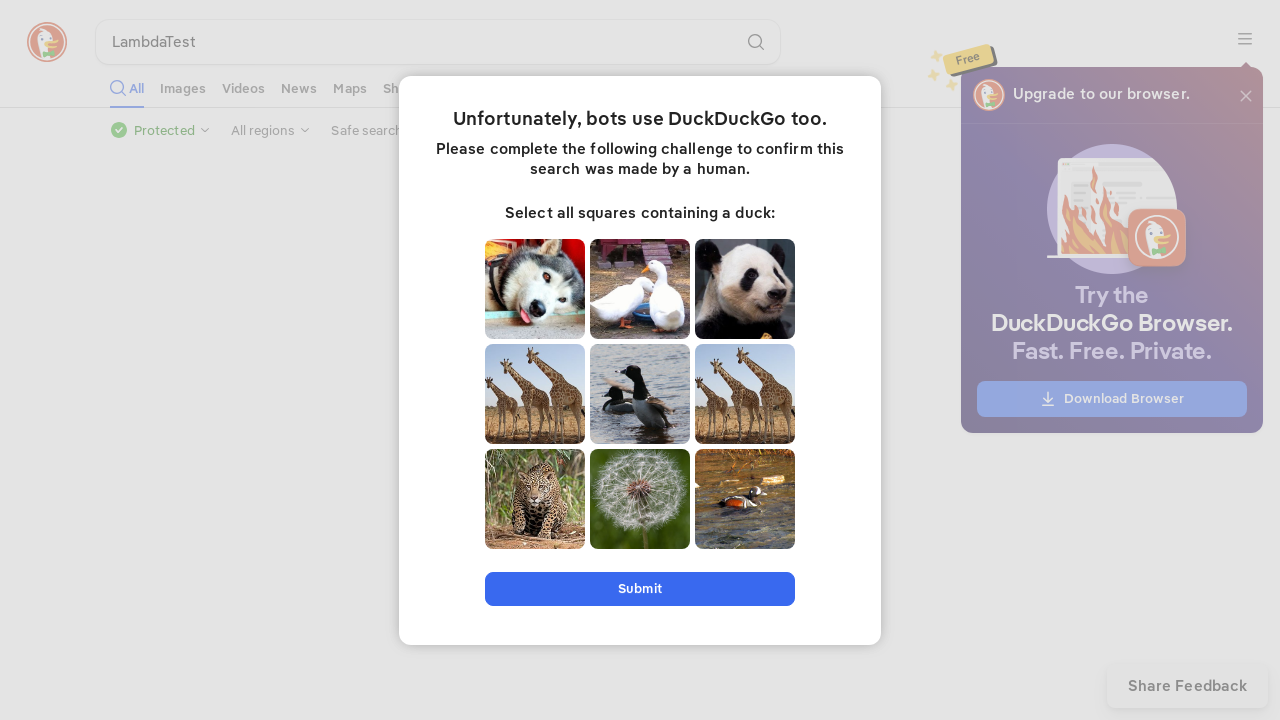

Verified that page title contains search term 'LambdaTest'
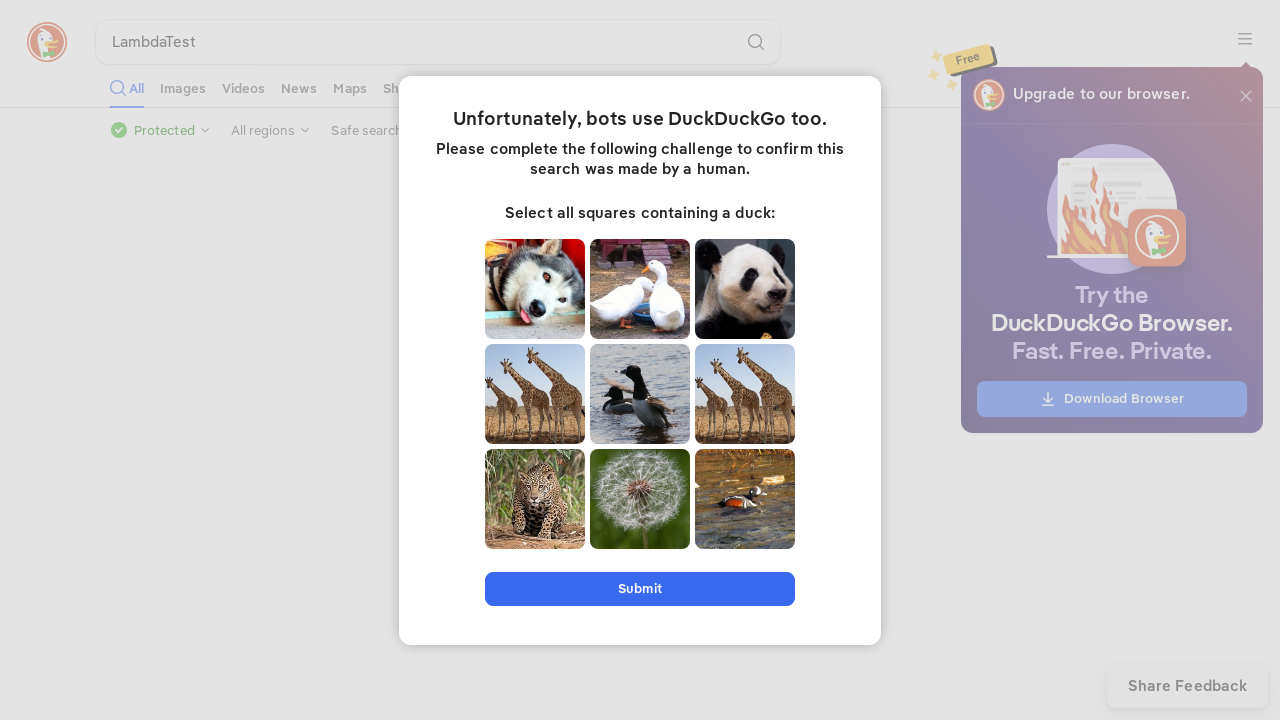

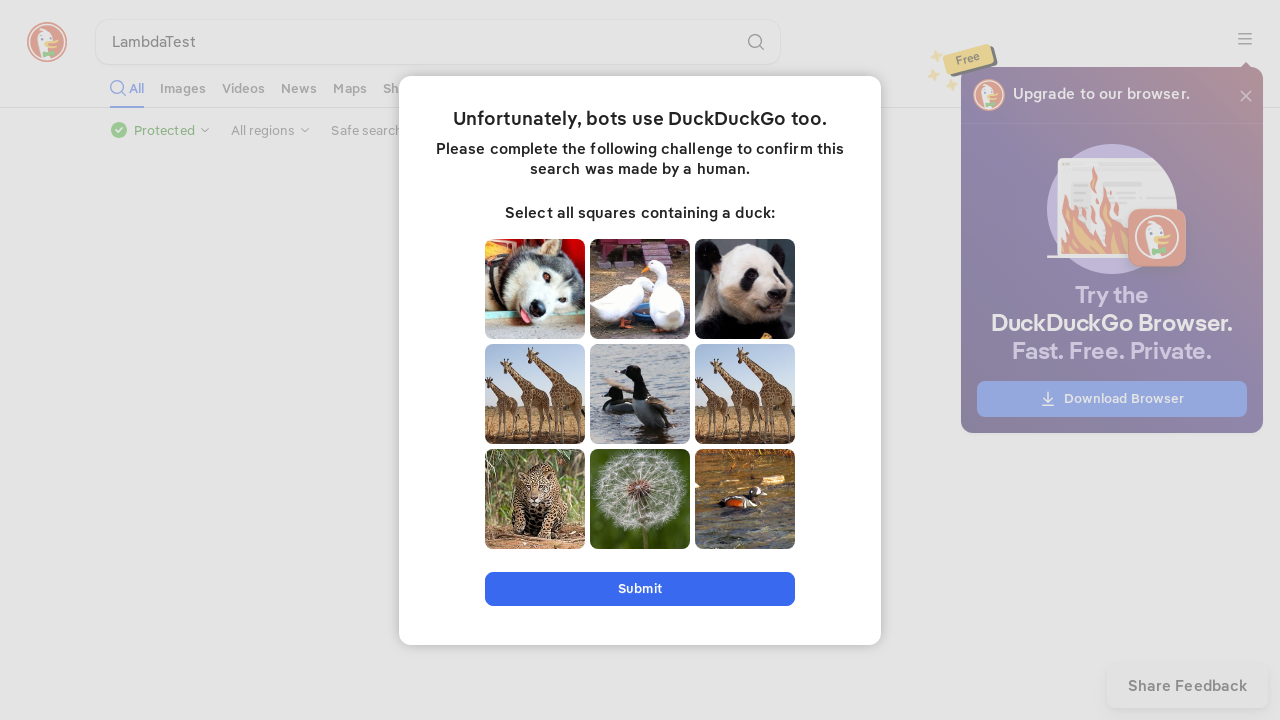